Tests browser back button navigation through filter views

Starting URL: https://demo.playwright.dev/todomvc

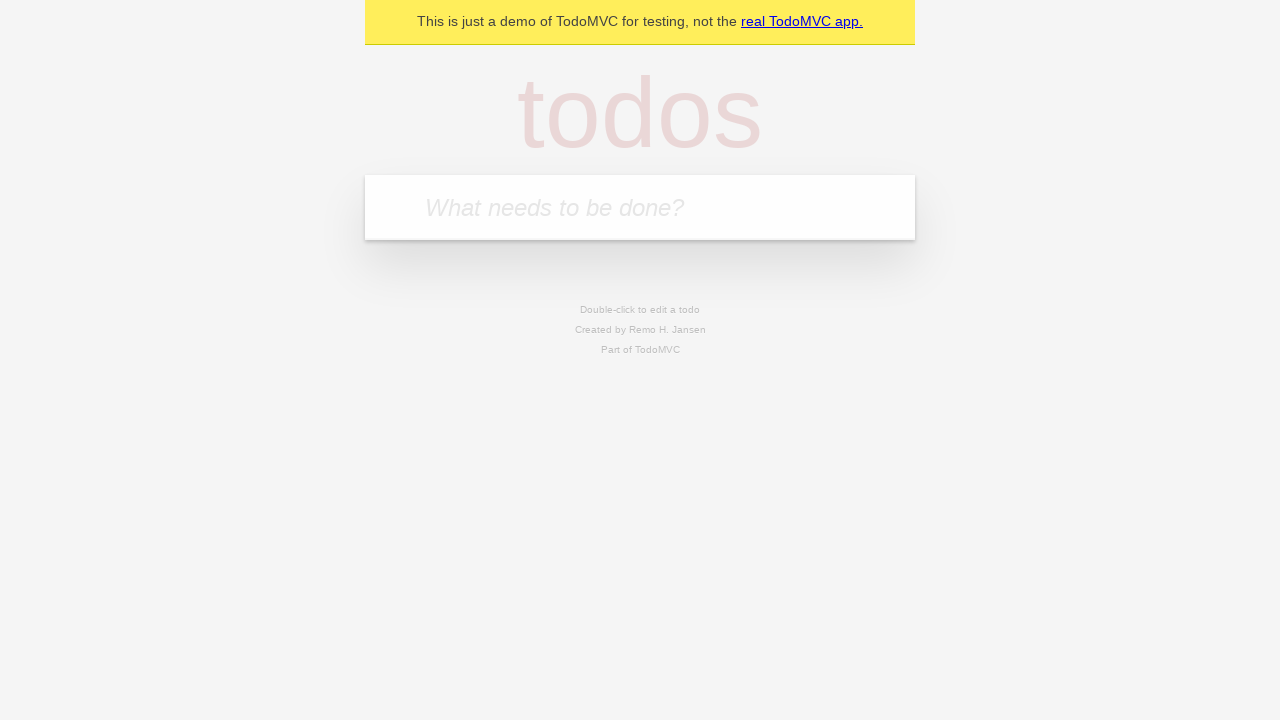

Filled todo input with 'buy some cheese' on internal:attr=[placeholder="What needs to be done?"i]
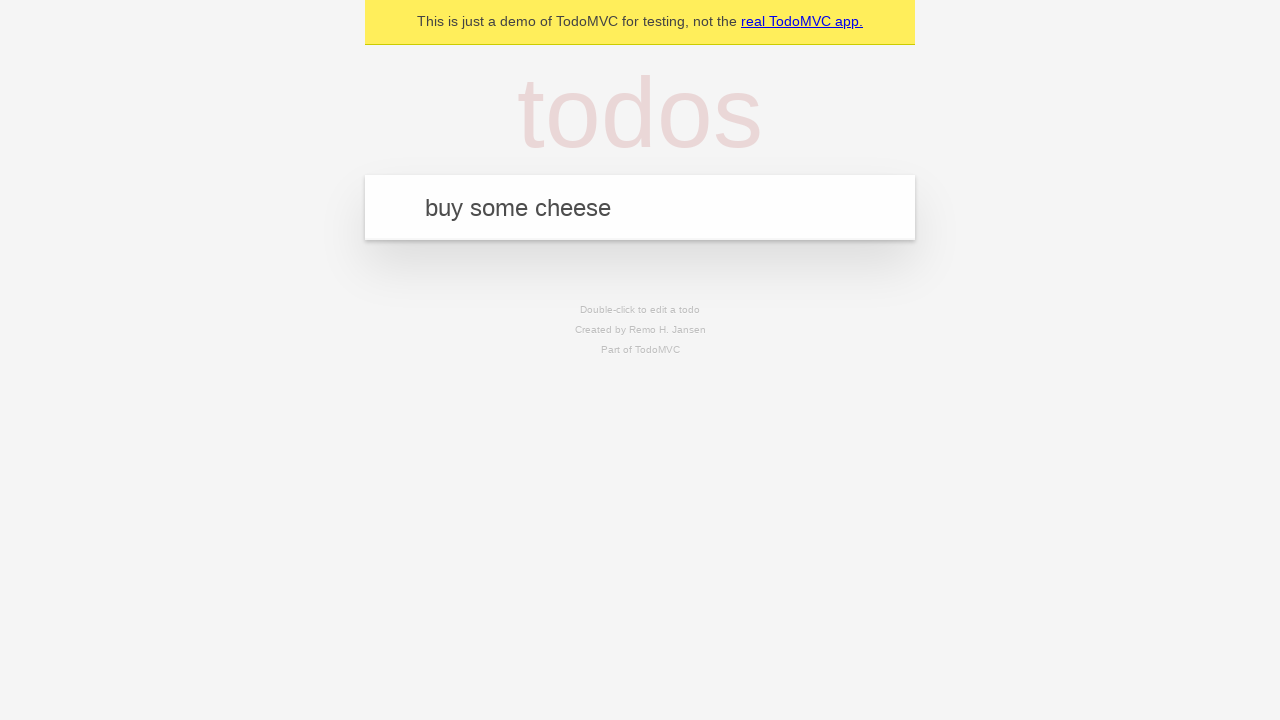

Pressed Enter to create todo 'buy some cheese' on internal:attr=[placeholder="What needs to be done?"i]
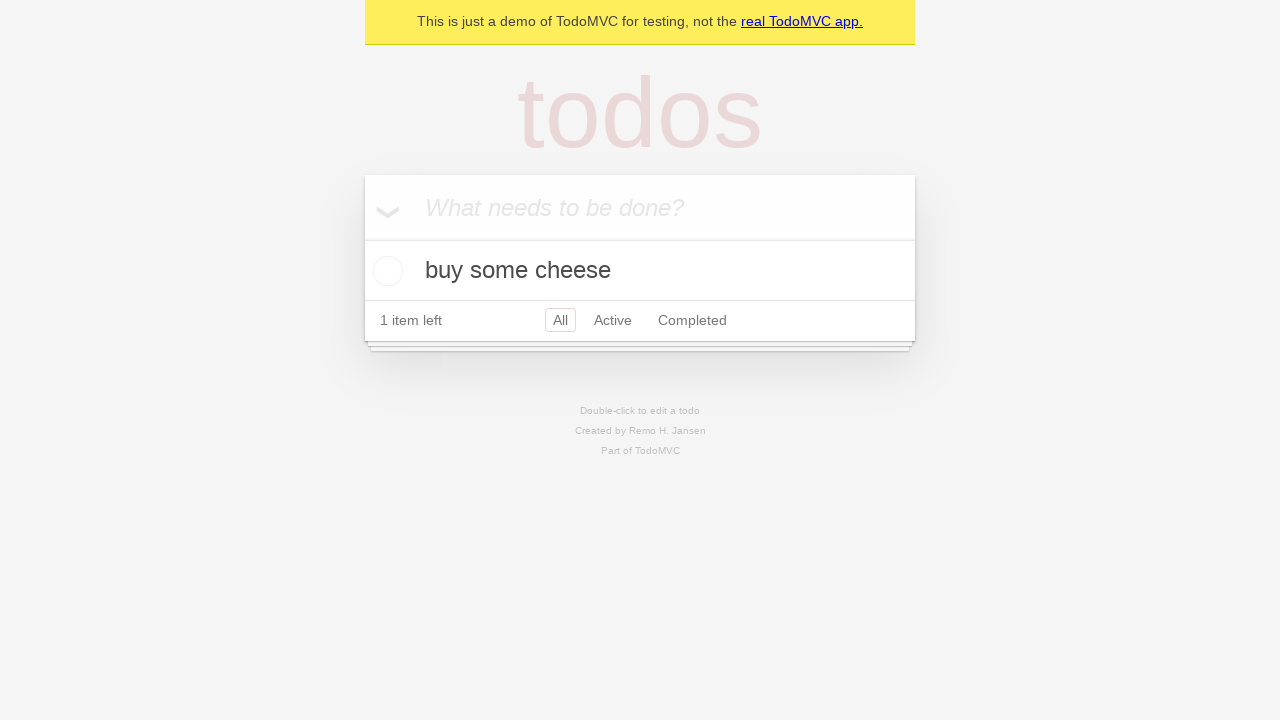

Filled todo input with 'feed the cat' on internal:attr=[placeholder="What needs to be done?"i]
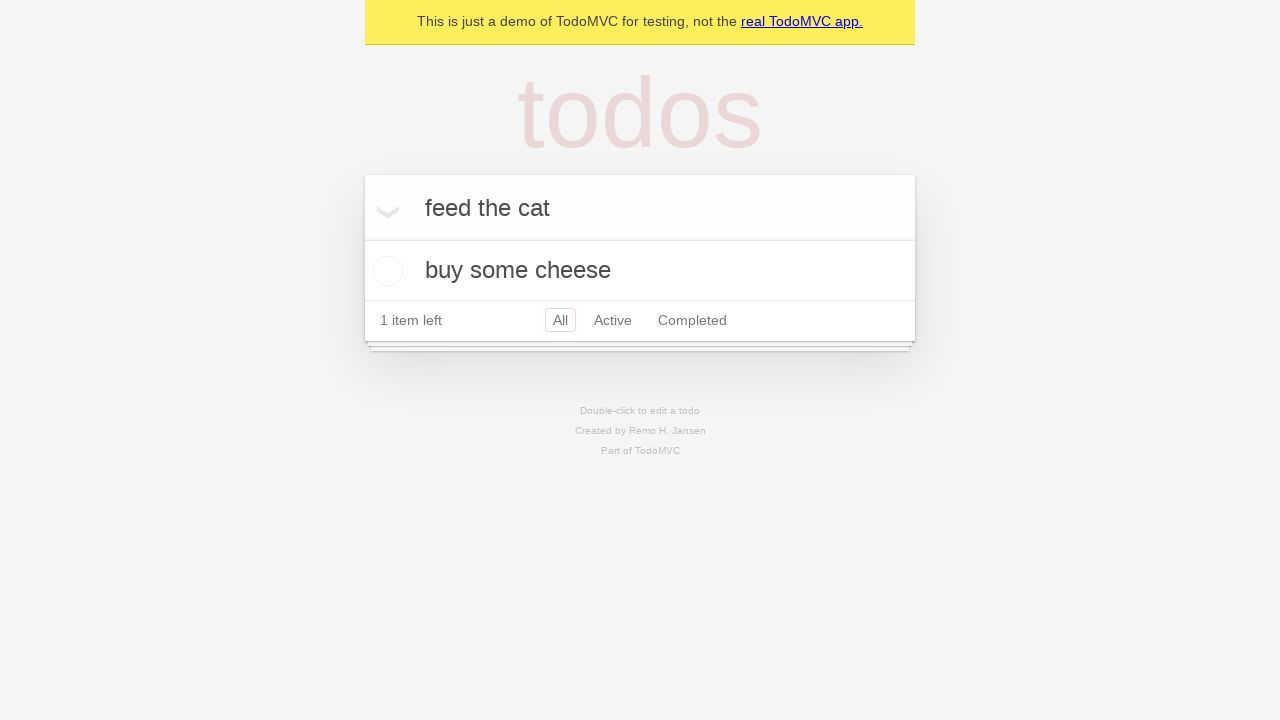

Pressed Enter to create todo 'feed the cat' on internal:attr=[placeholder="What needs to be done?"i]
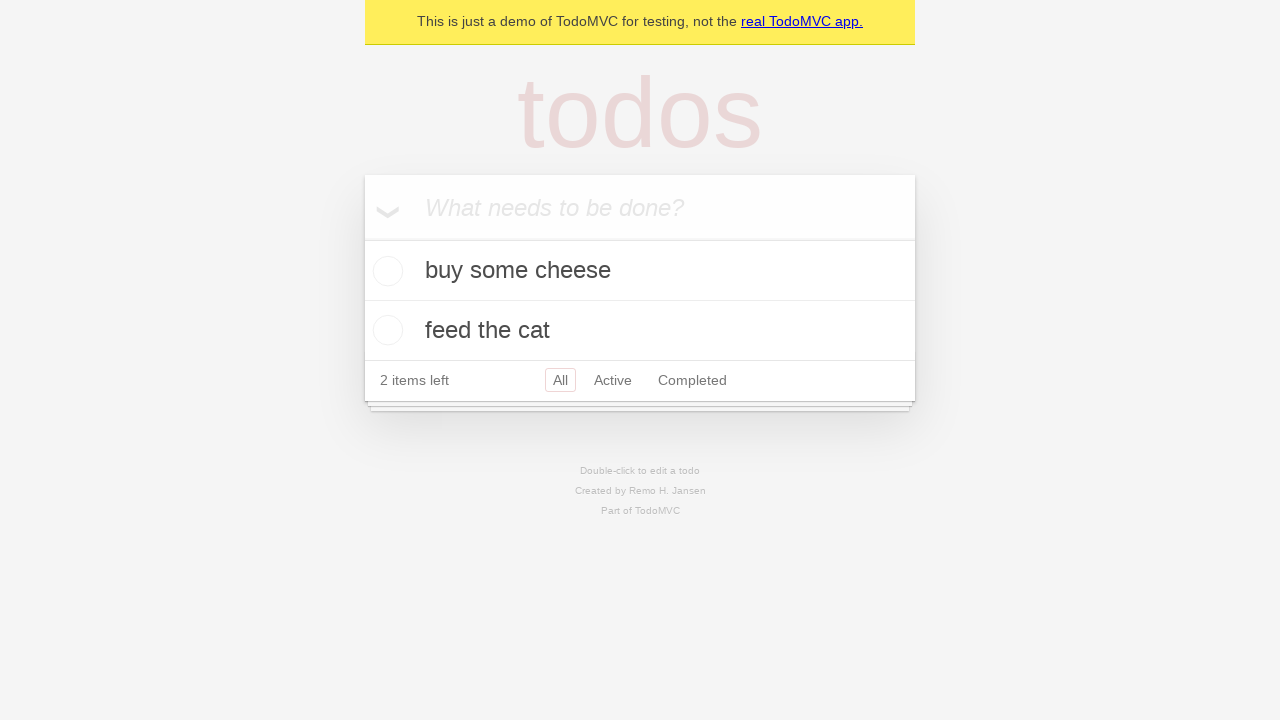

Filled todo input with 'book a doctors appointment' on internal:attr=[placeholder="What needs to be done?"i]
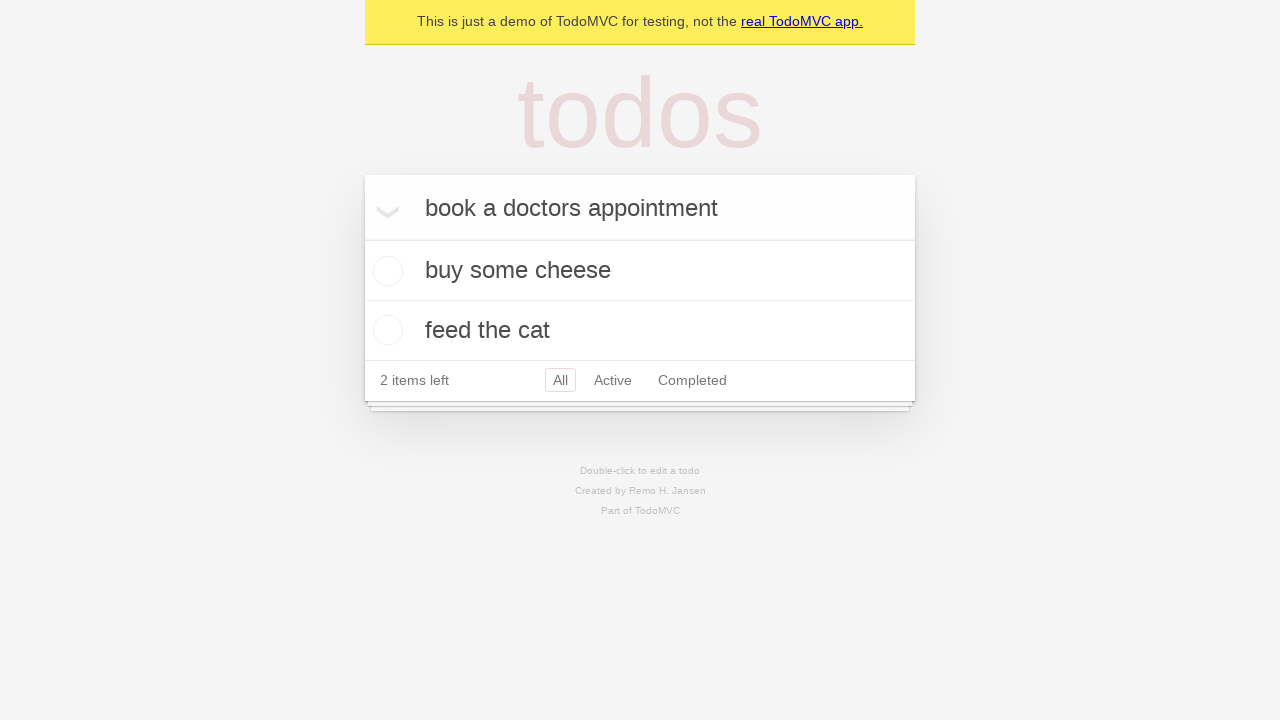

Pressed Enter to create todo 'book a doctors appointment' on internal:attr=[placeholder="What needs to be done?"i]
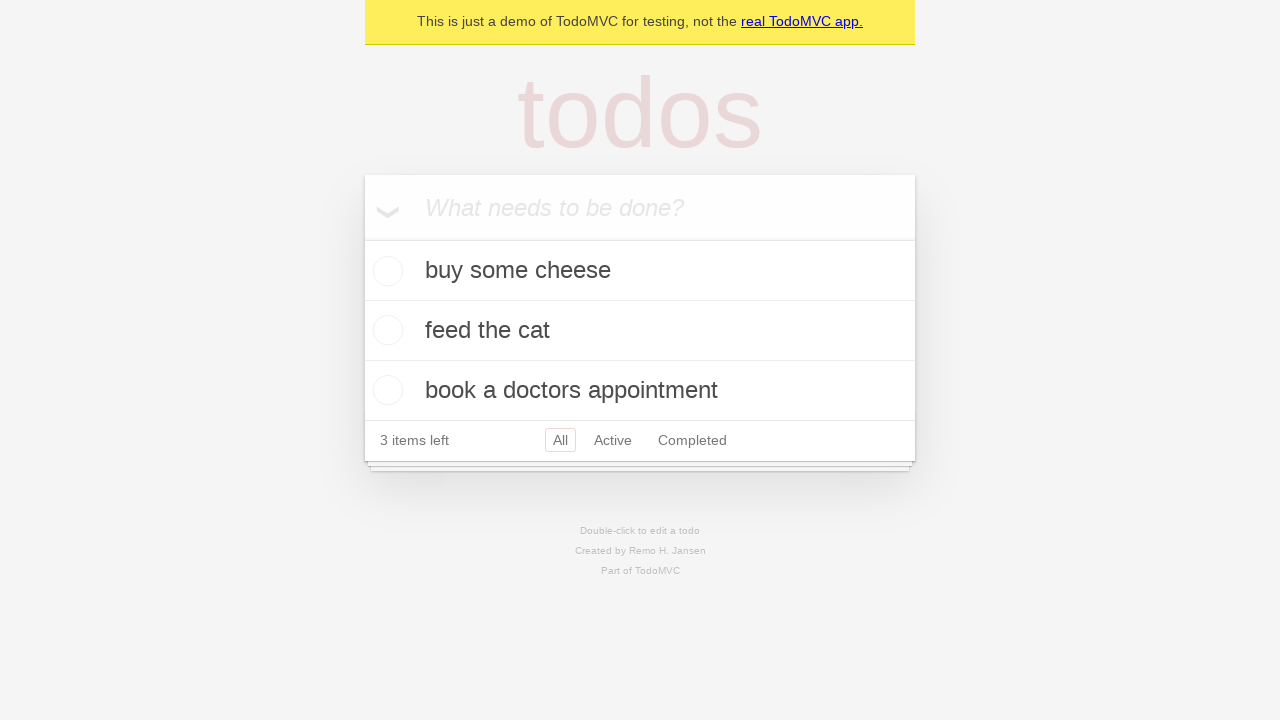

Waited for all 3 todo items to be created
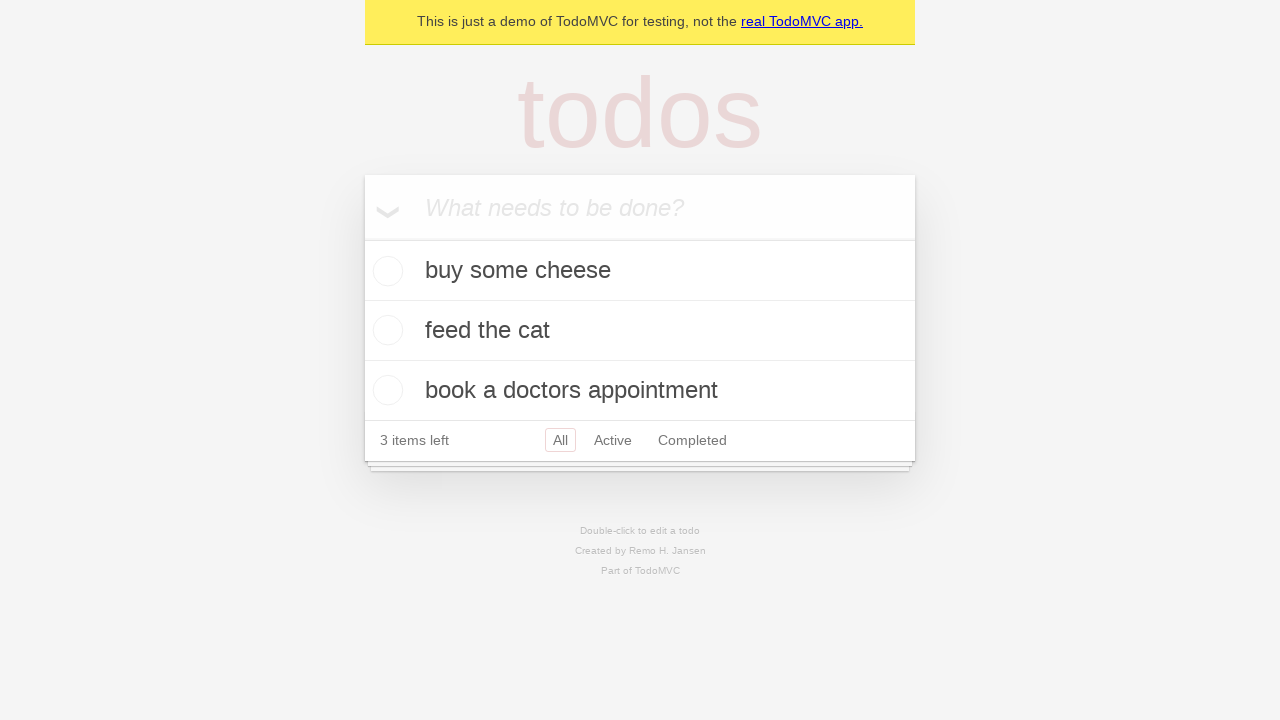

Checked the second todo item at (385, 330) on internal:testid=[data-testid="todo-item"s] >> nth=1 >> internal:role=checkbox
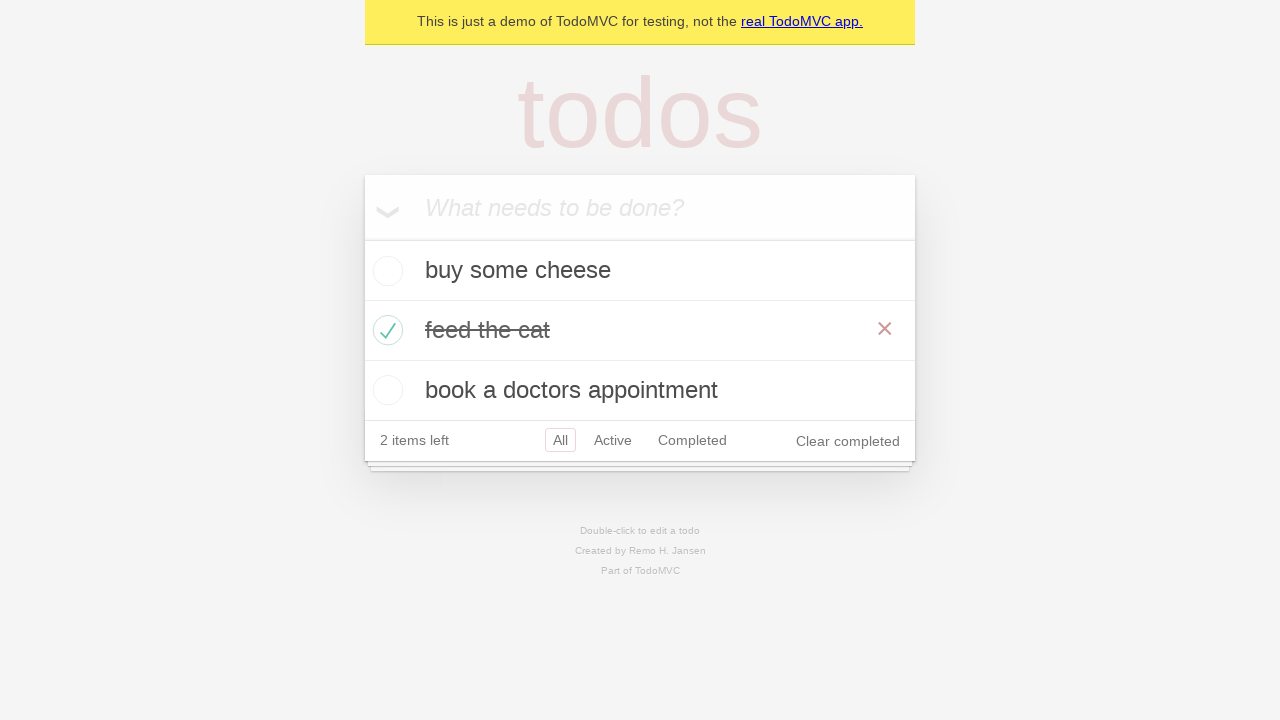

Clicked 'All' filter link at (560, 440) on internal:role=link[name="All"i]
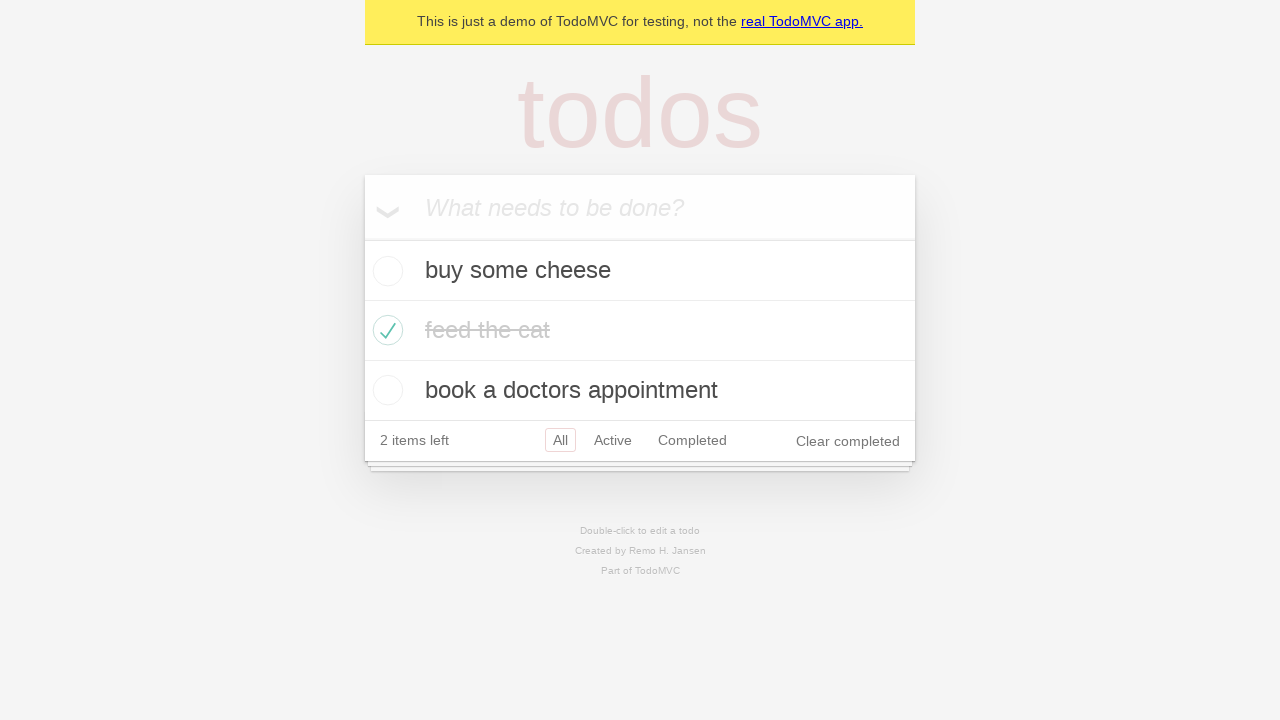

Clicked 'Active' filter link at (613, 440) on internal:role=link[name="Active"i]
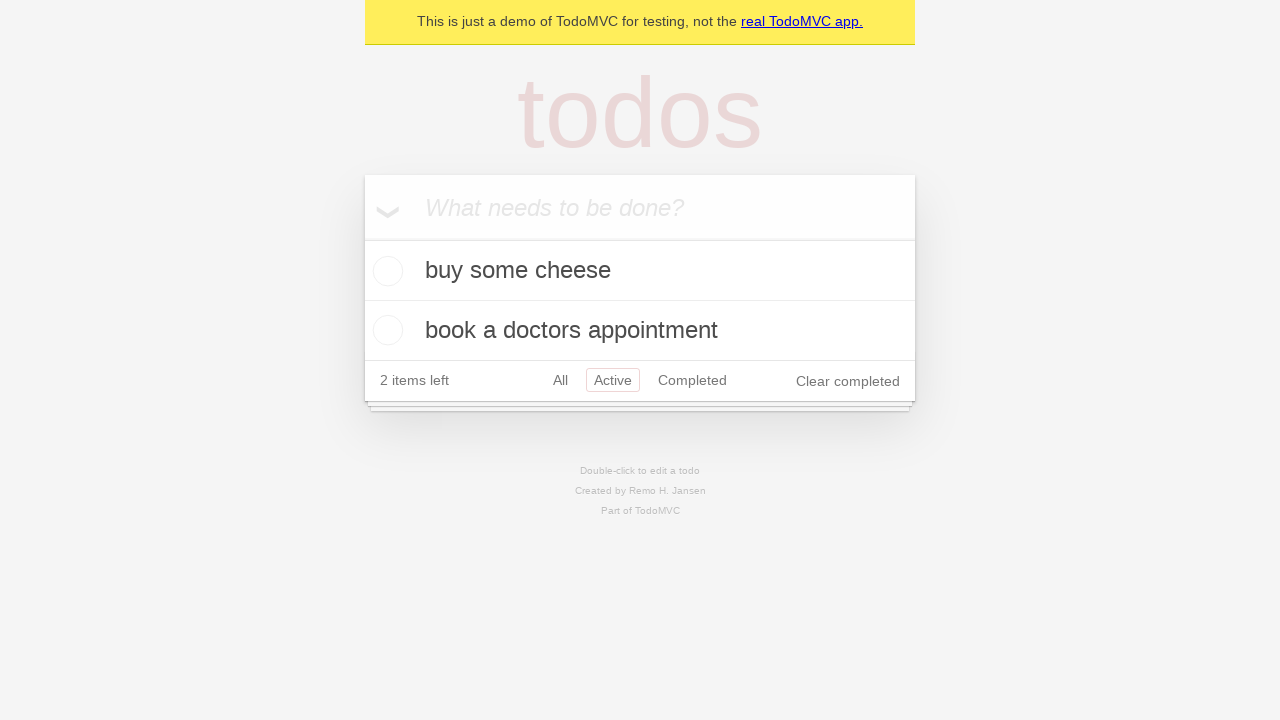

Clicked 'Completed' filter link at (692, 380) on internal:role=link[name="Completed"i]
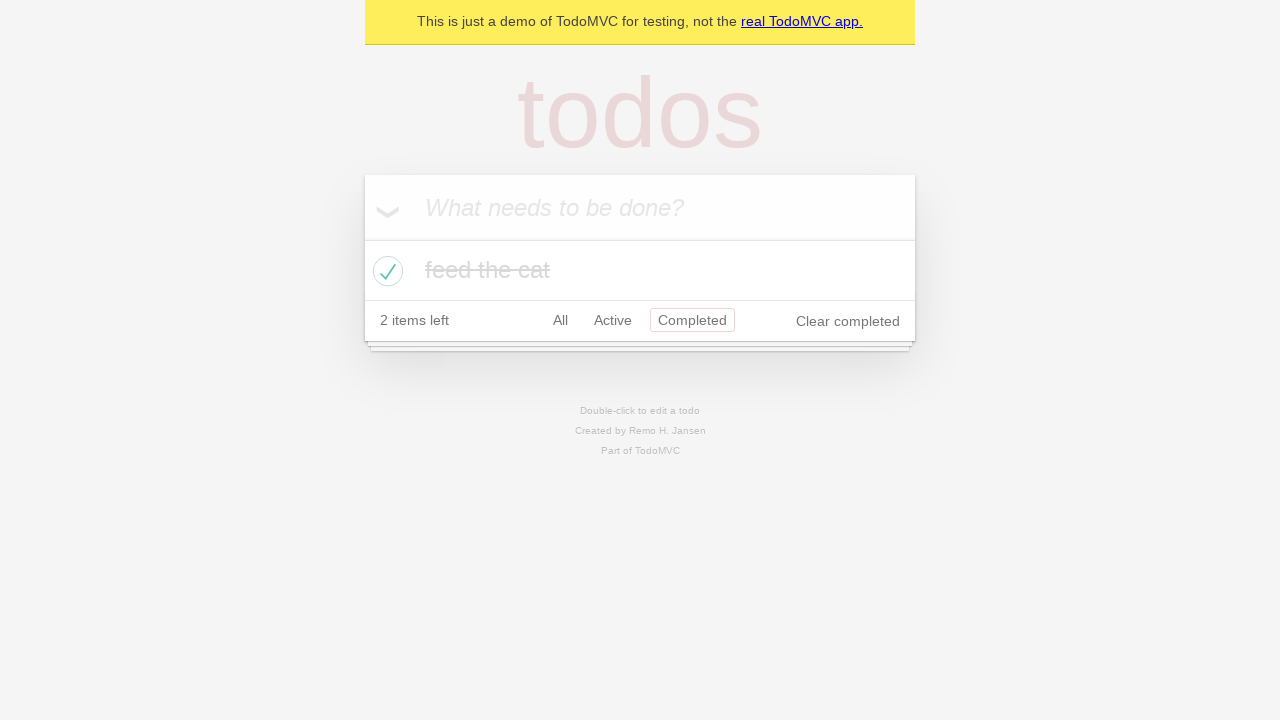

Navigated back to 'Active' filter view
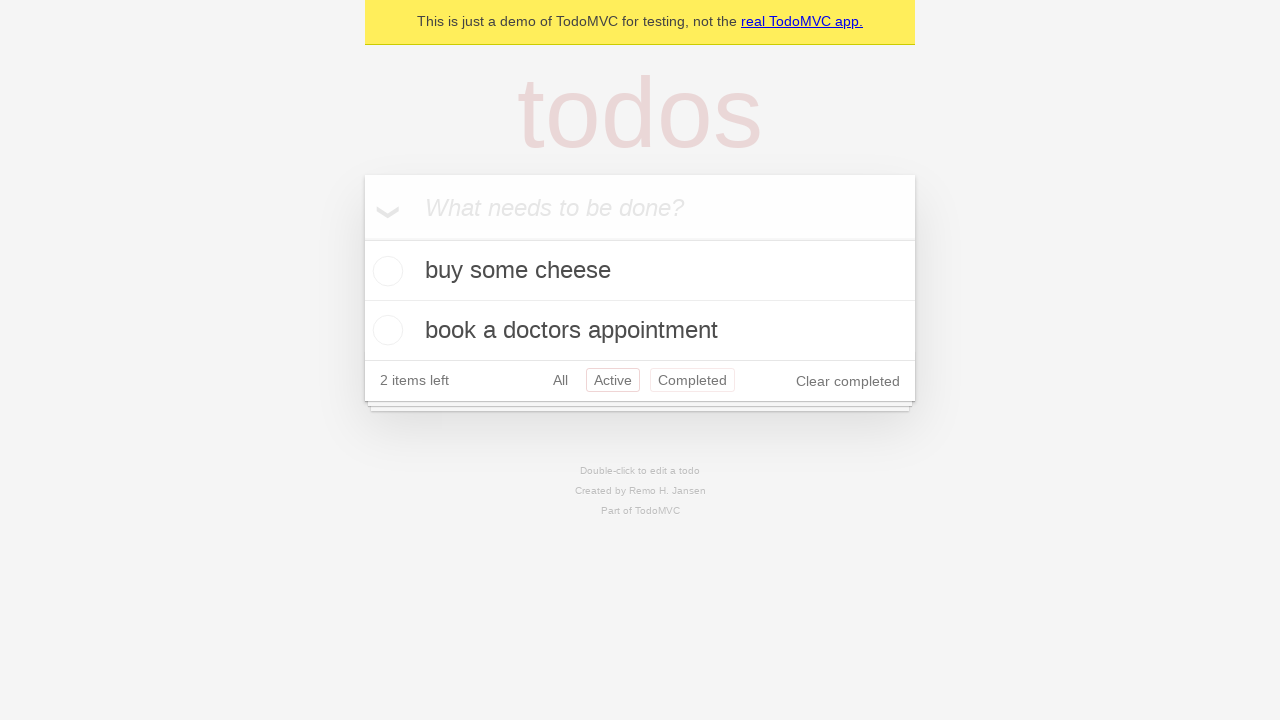

Navigated back to 'All' filter view
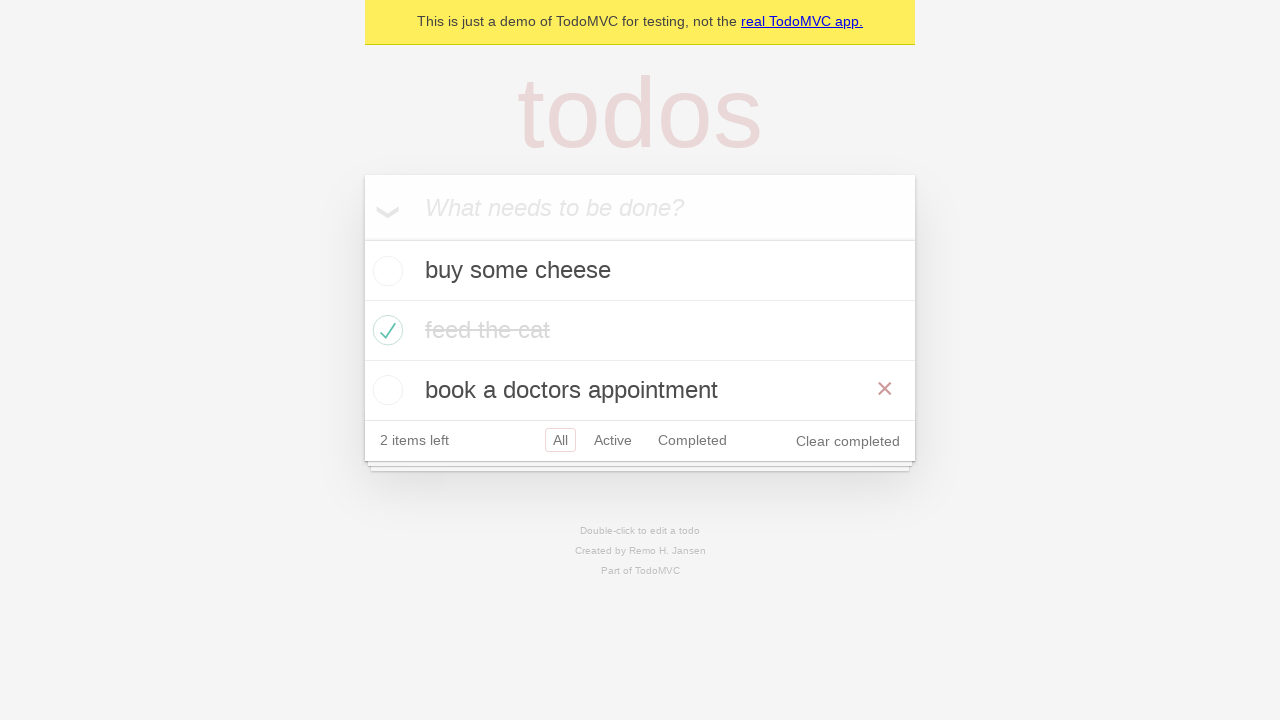

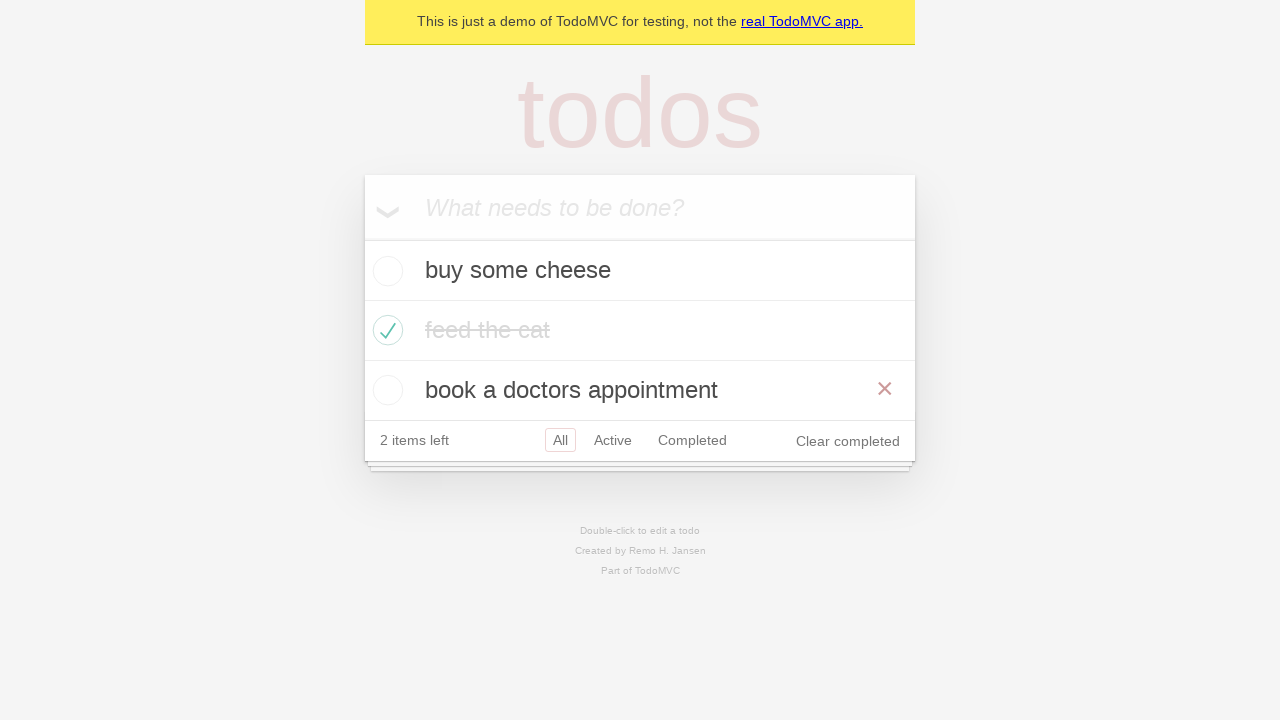